Tests the search functionality on python.org by entering "pycon" as a search query and submitting the form by pressing Enter.

Starting URL: https://www.python.org

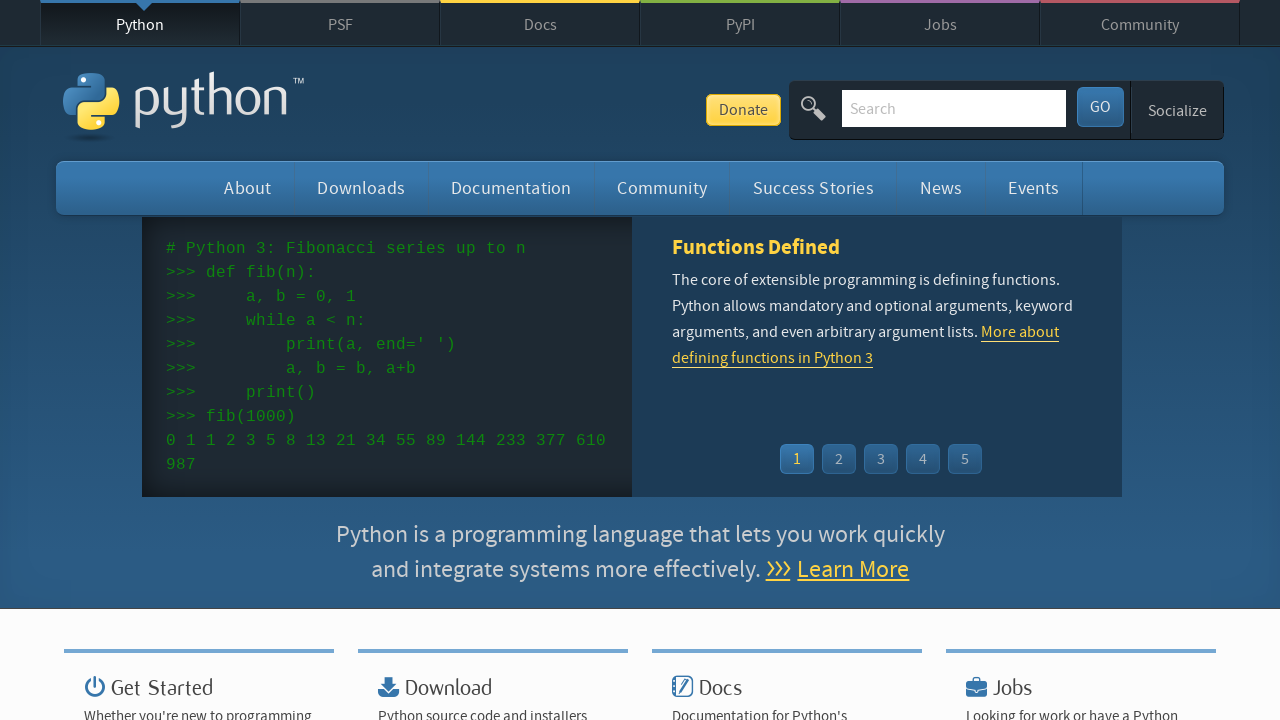

Filled search box with 'pycon' query on input[name='q']
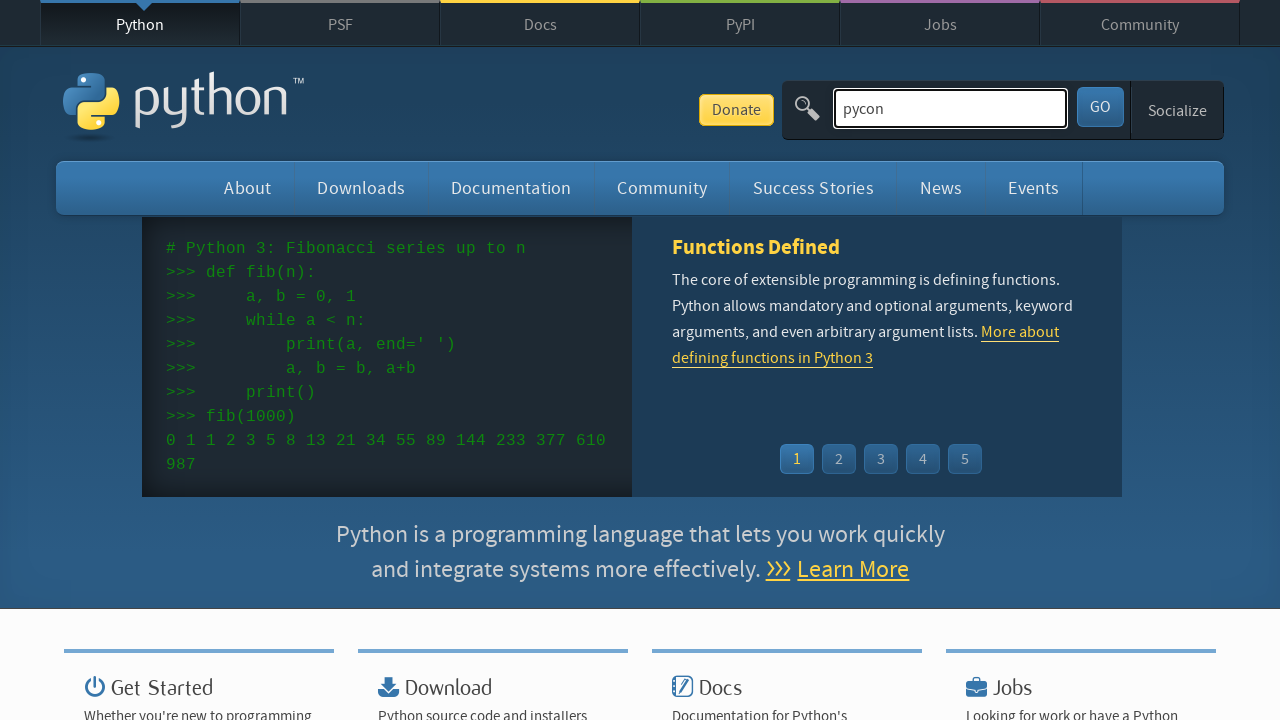

Pressed Enter to submit search form on input[name='q']
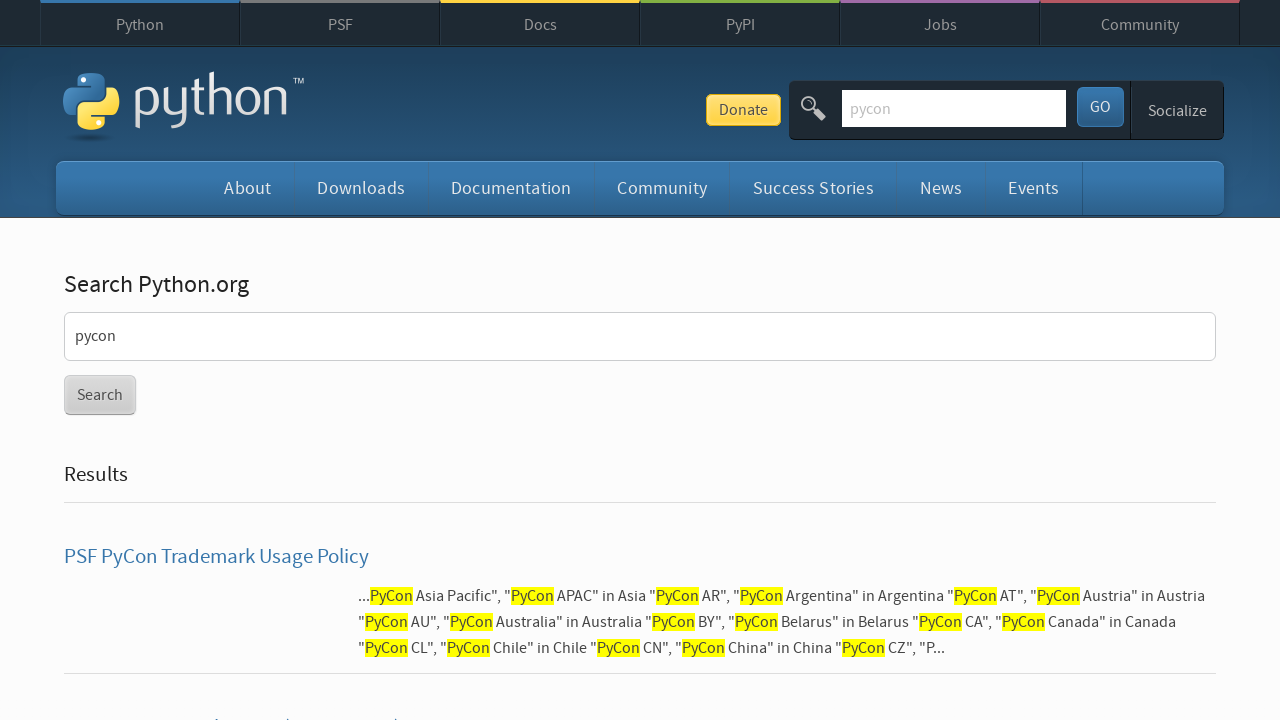

Search results page loaded successfully
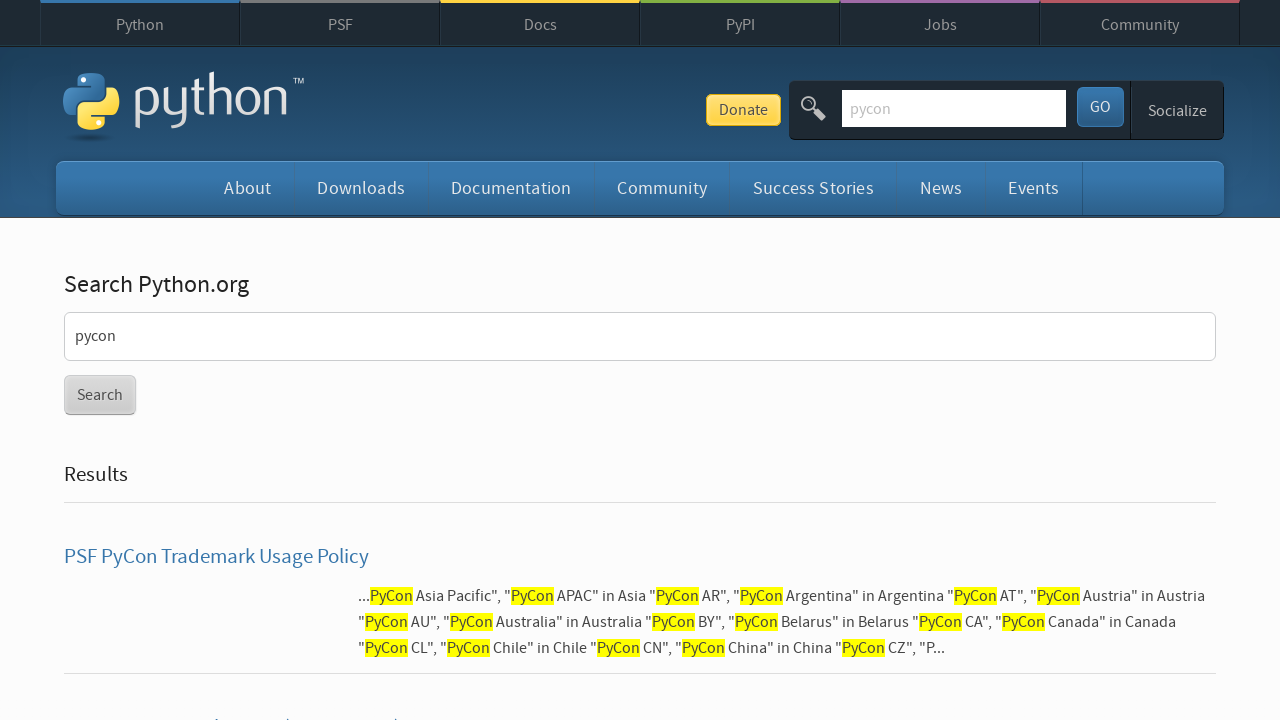

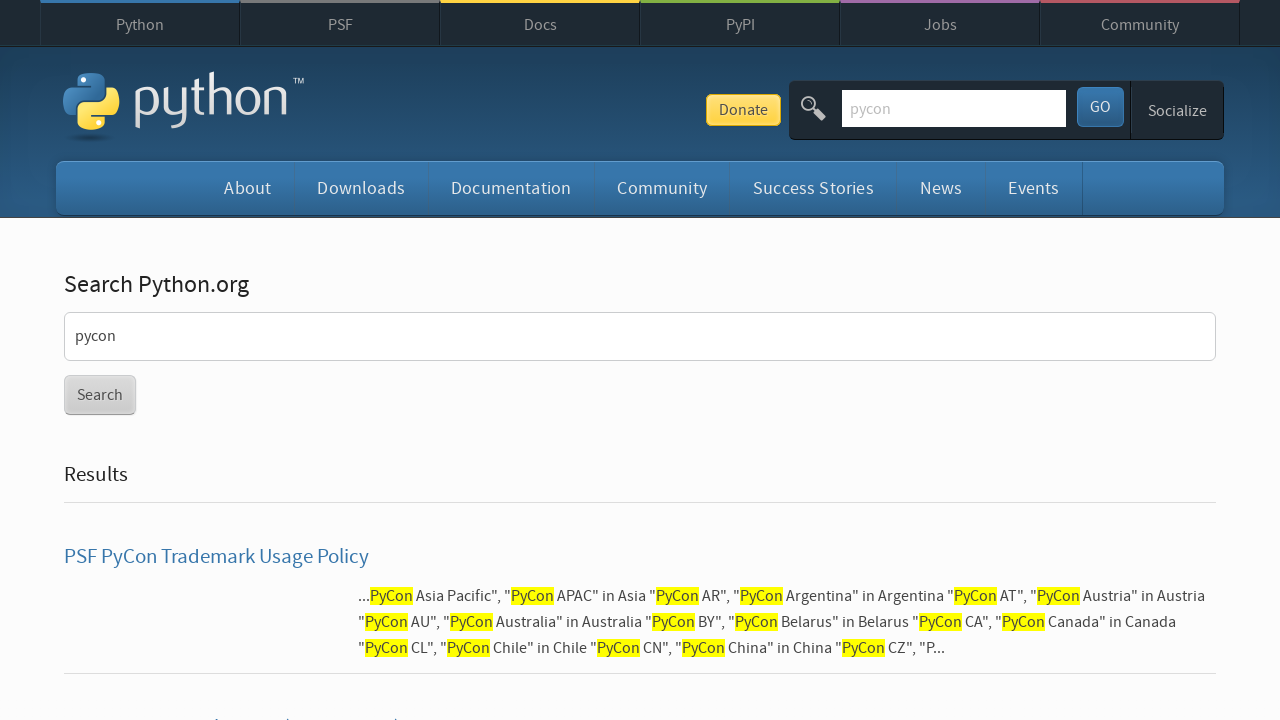